Navigates to Airtel website, performs browser navigation actions, hovers over prepaid menu, and clicks on view plans option

Starting URL: https://www.airtel.in/

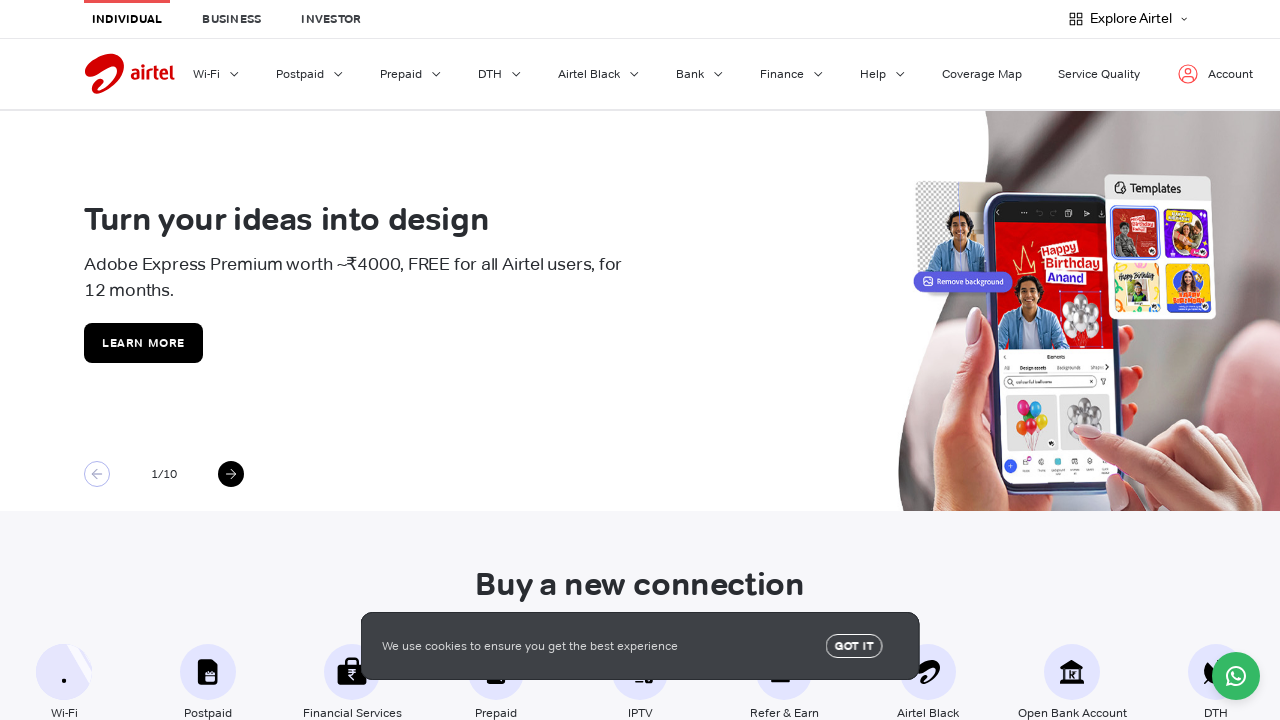

Navigated back in browser history
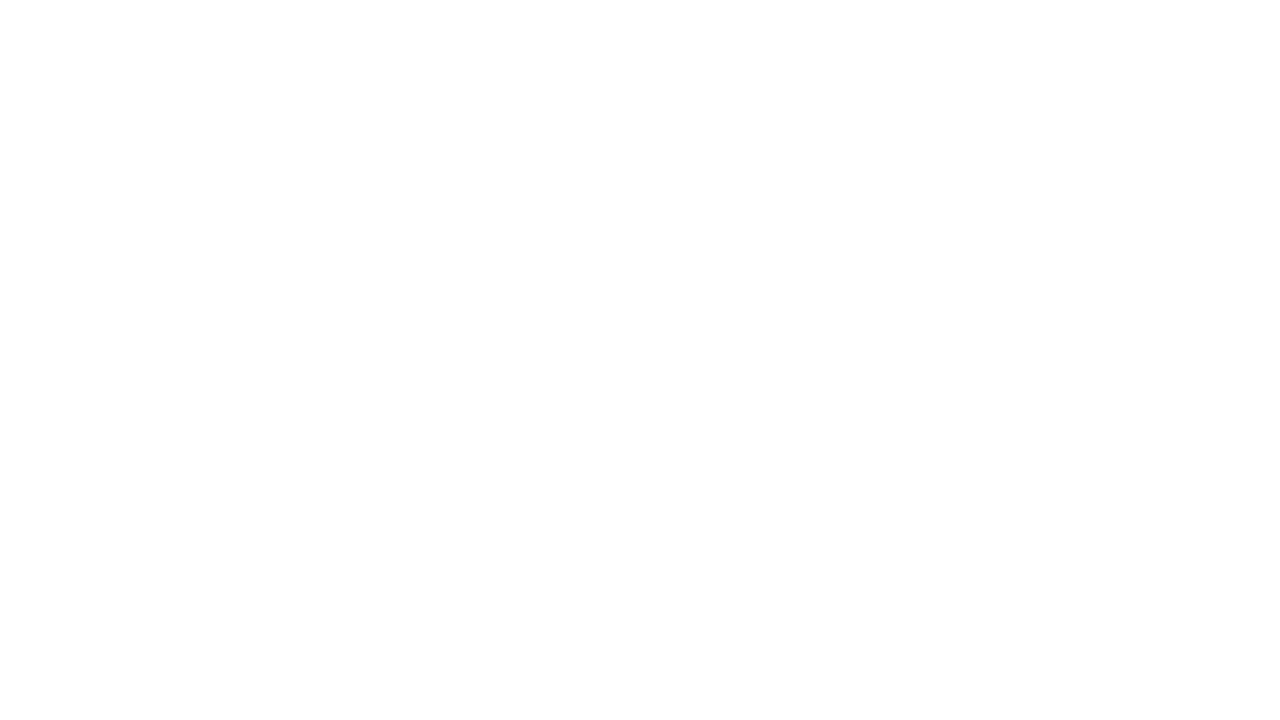

Navigated forward in browser history
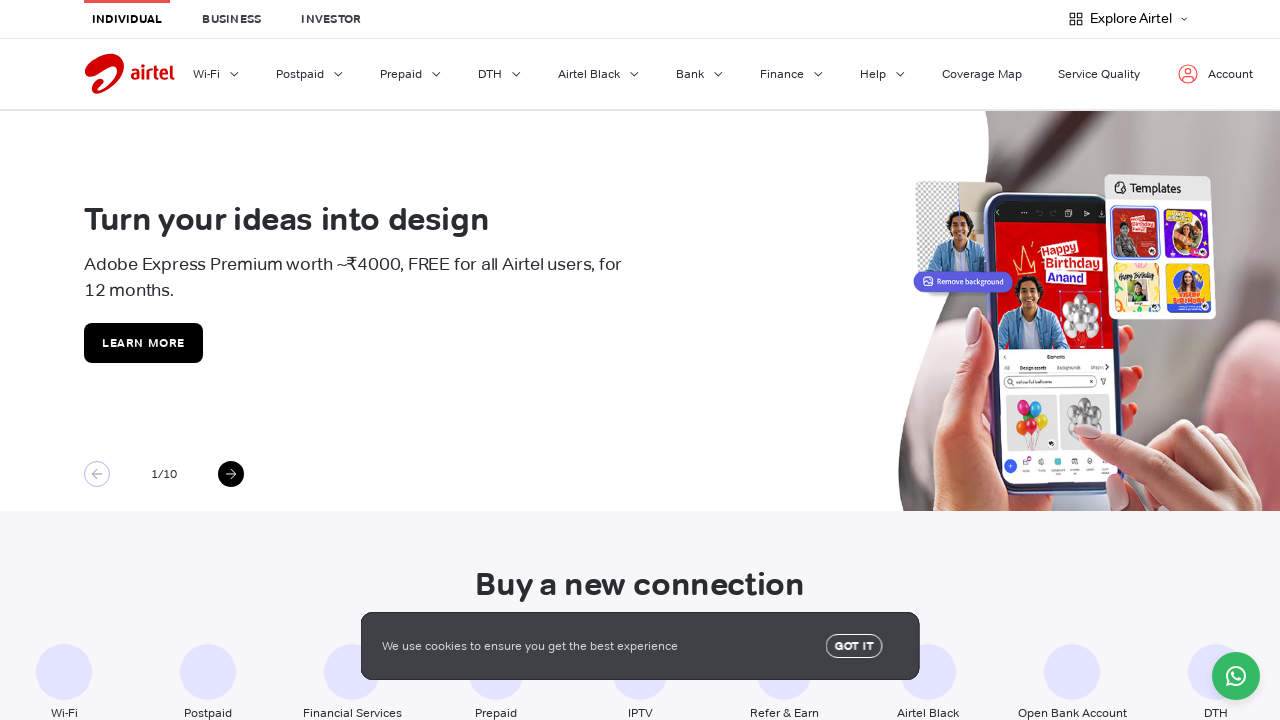

Reloaded the page
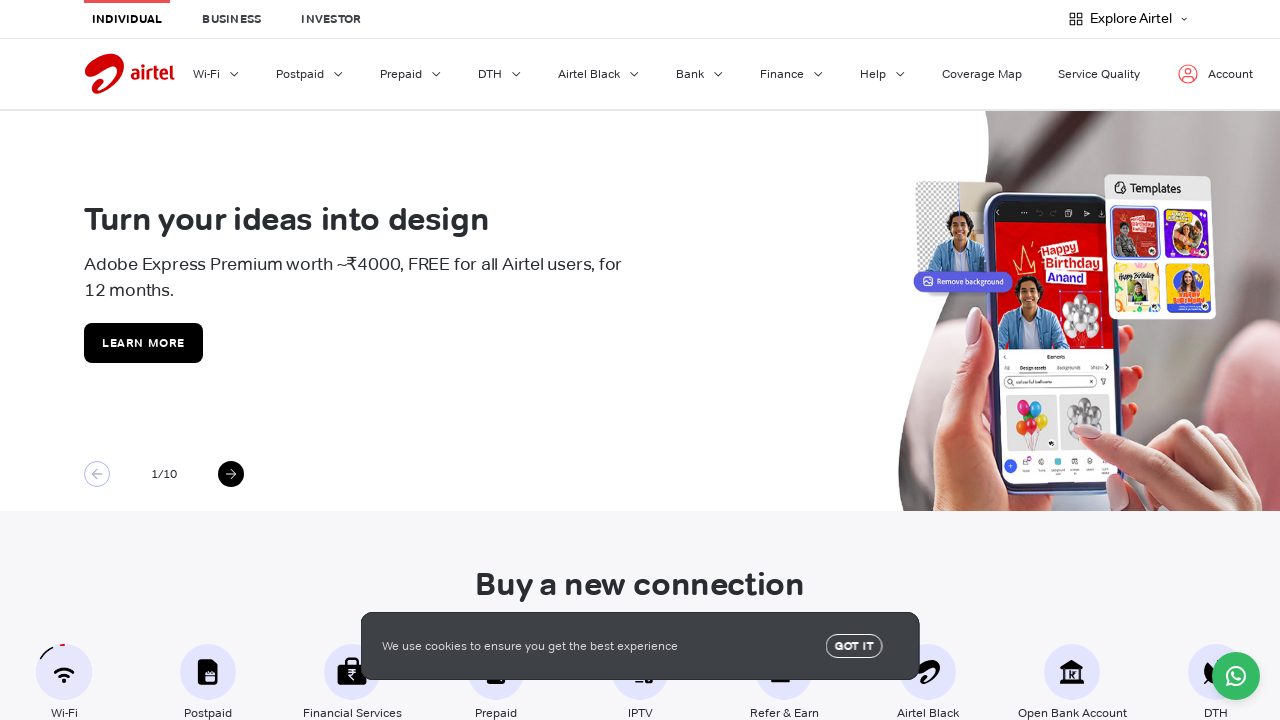

Prepaid menu element became visible
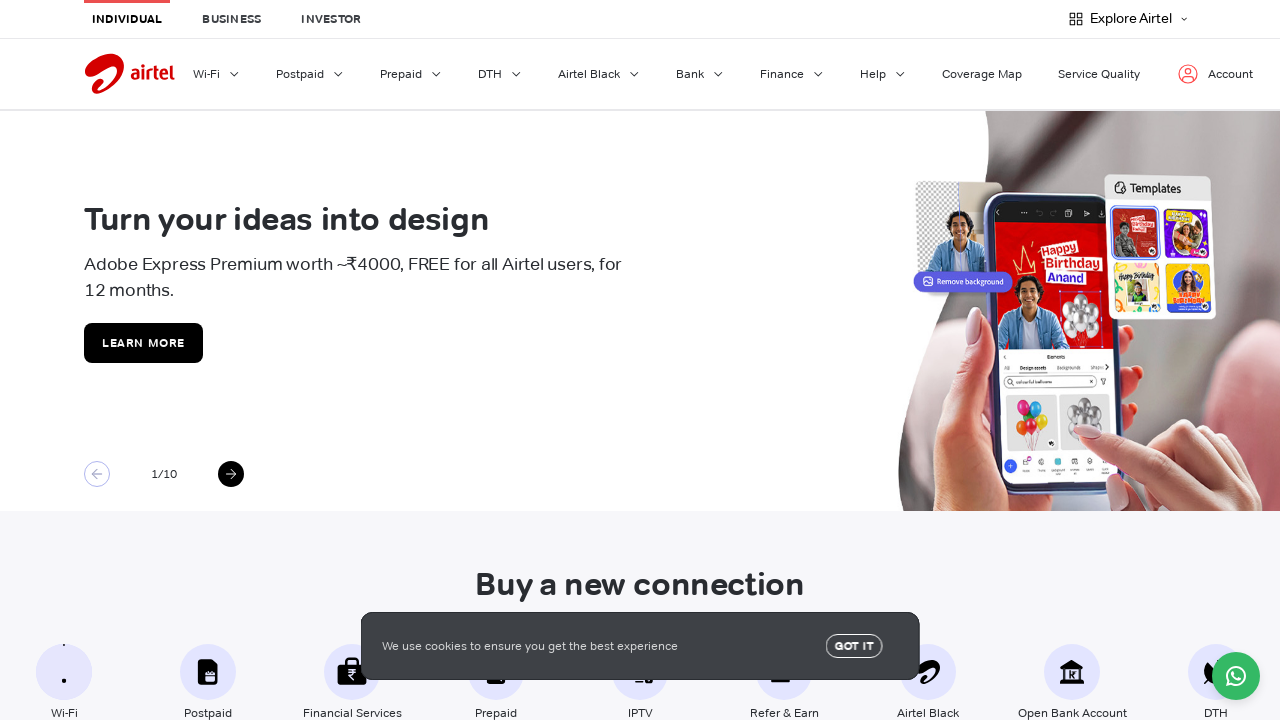

Hovered over prepaid dropdown menu at (310, 74) on #nav-dropdowns-1
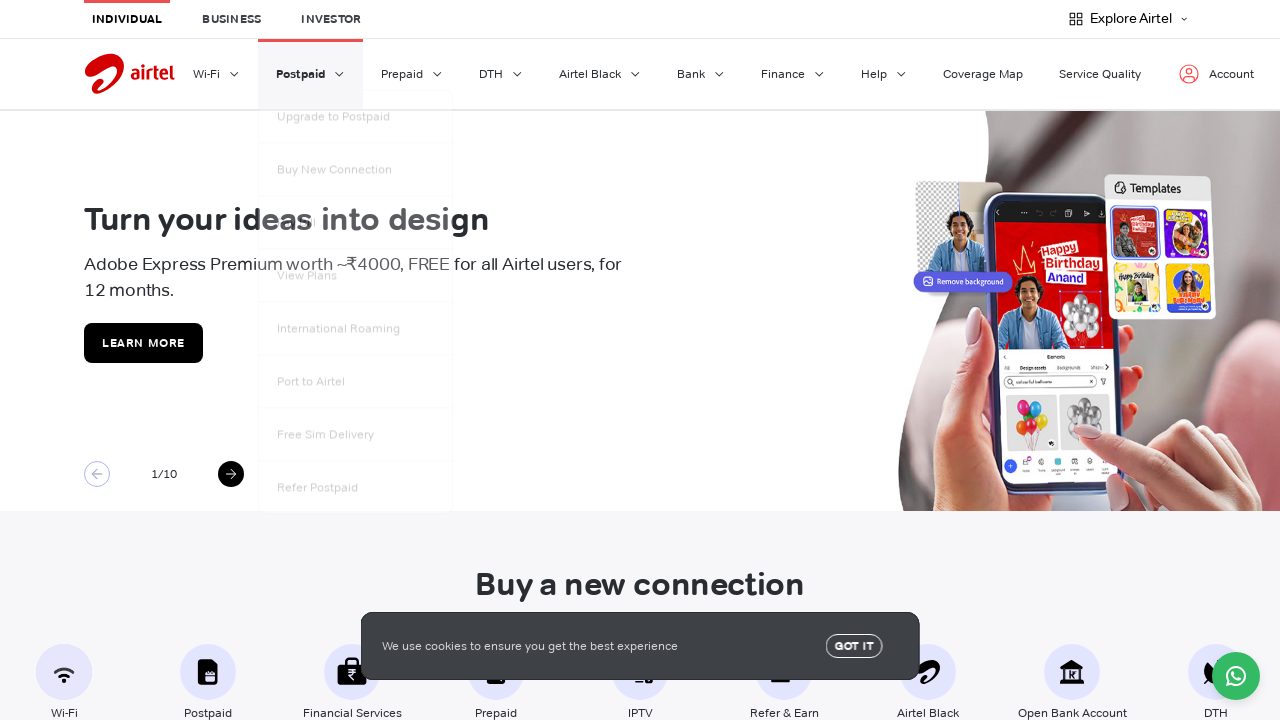

Clicked on View Plans option in prepaid menu at (307, 300) on xpath=(//label[text()='View Plans'])[2]
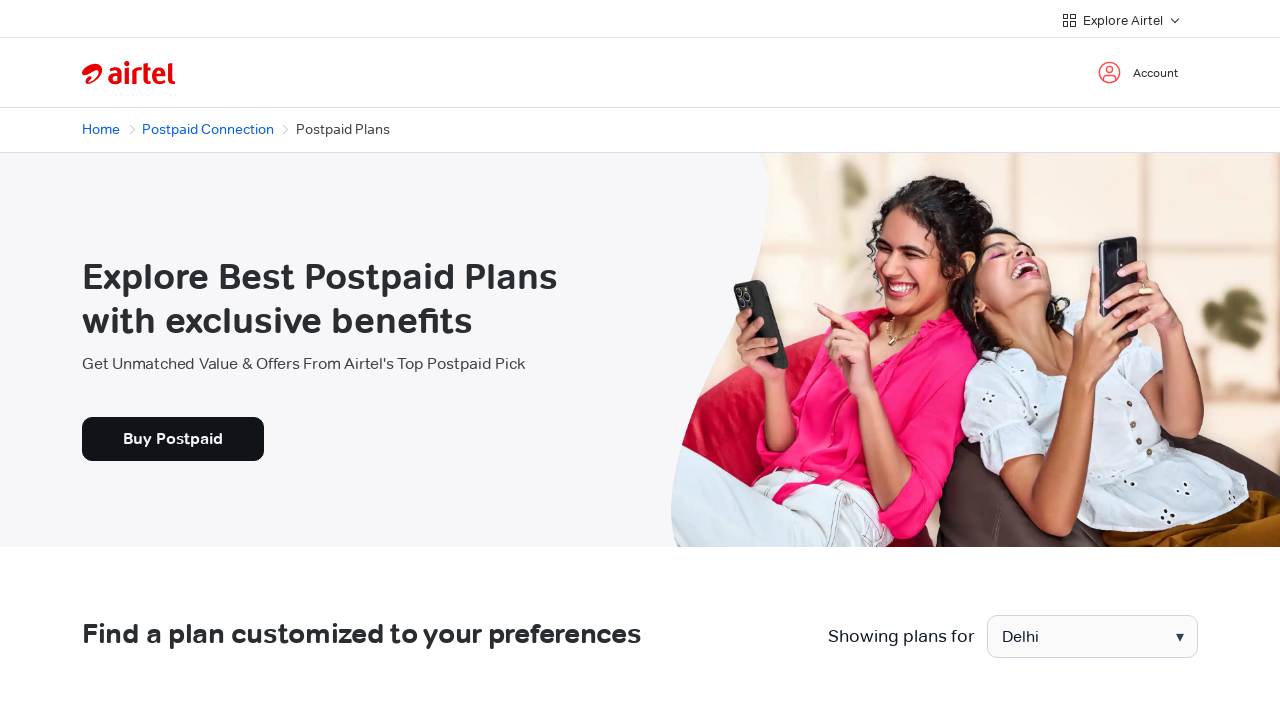

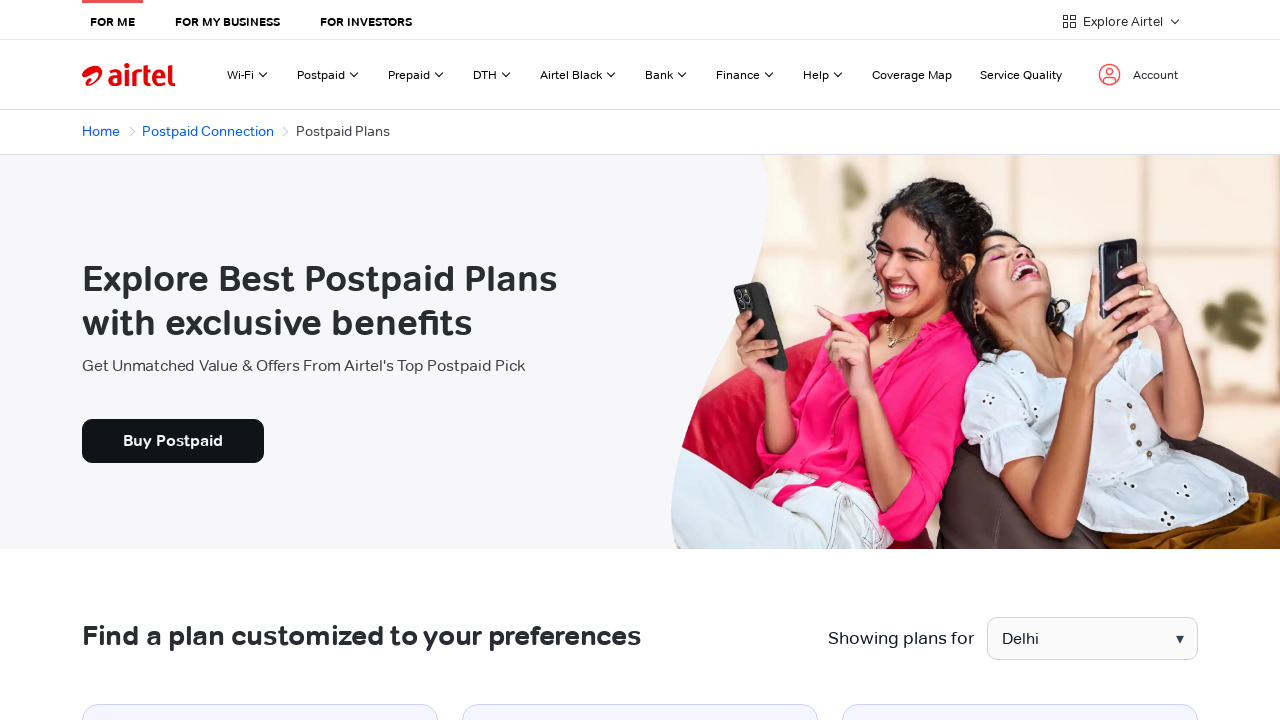